Tests a practice form by filling in the subjects input field with multiple values (physics and chemistry) using keyboard enter to confirm each entry

Starting URL: https://demoqa.com/automation-practice-form

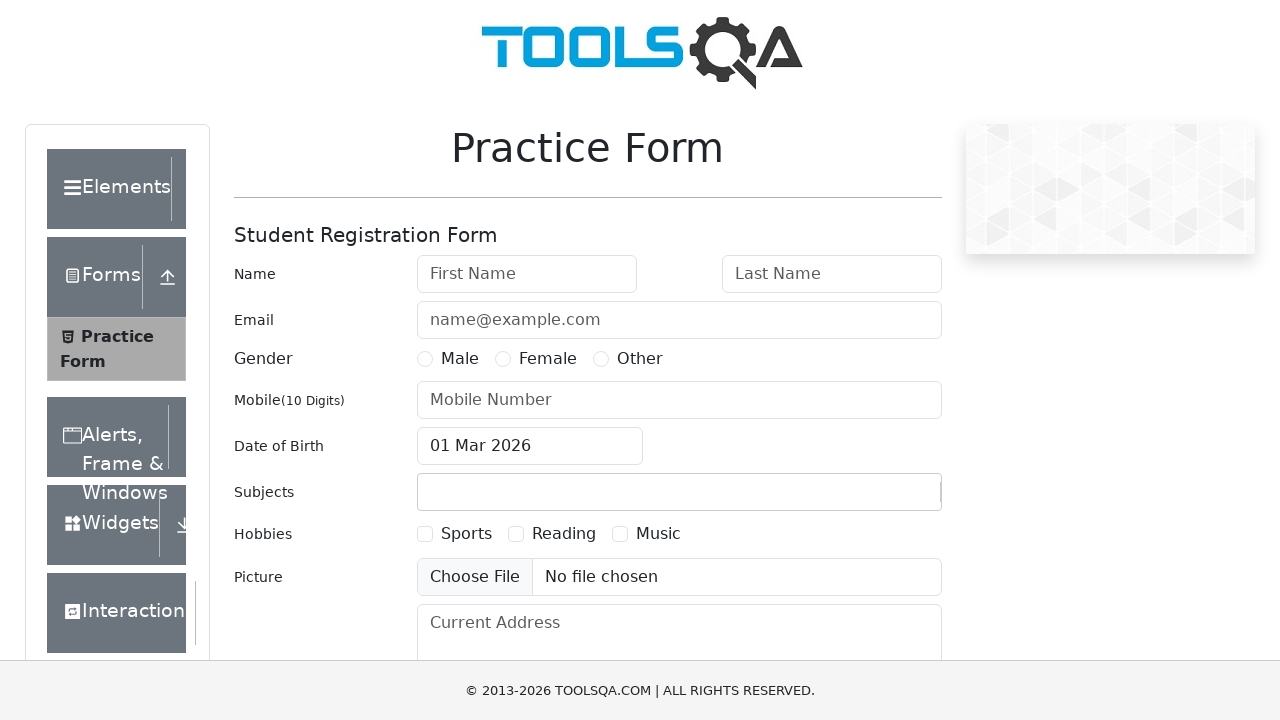

Filled subjects input field with 'physics' on #subjectsInput
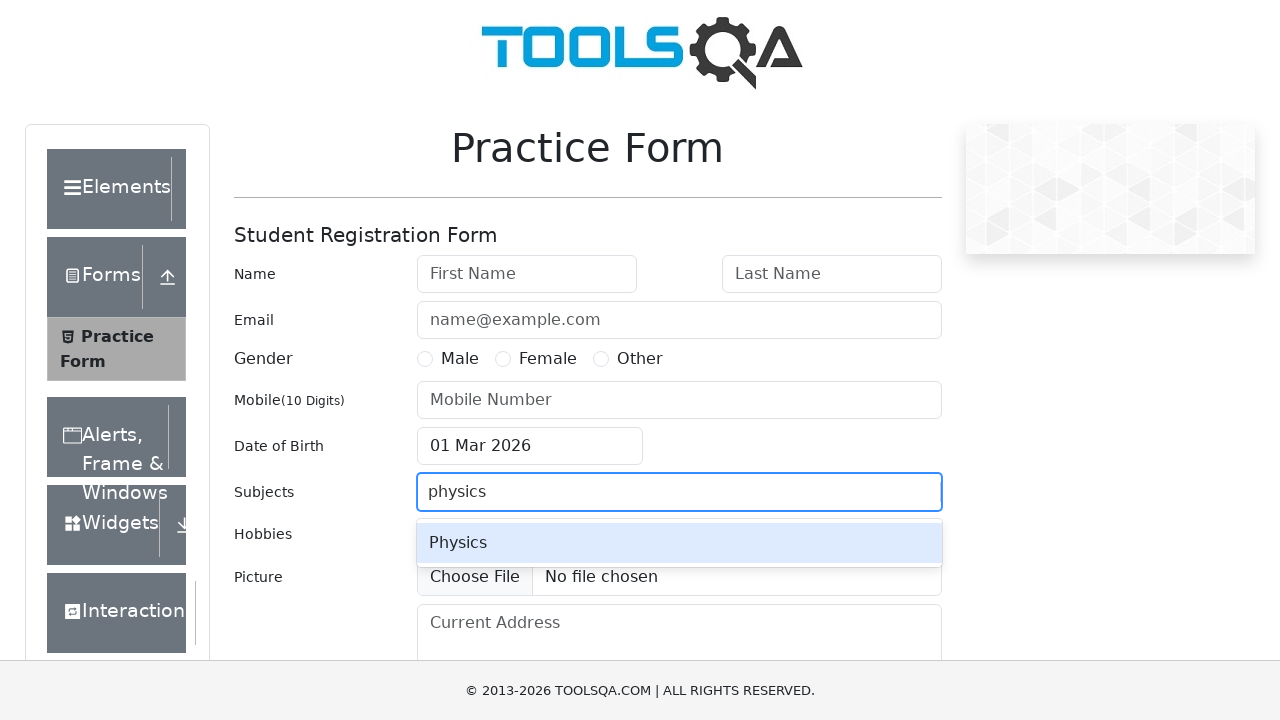

Pressed Enter to confirm 'physics' subject entry on #subjectsInput
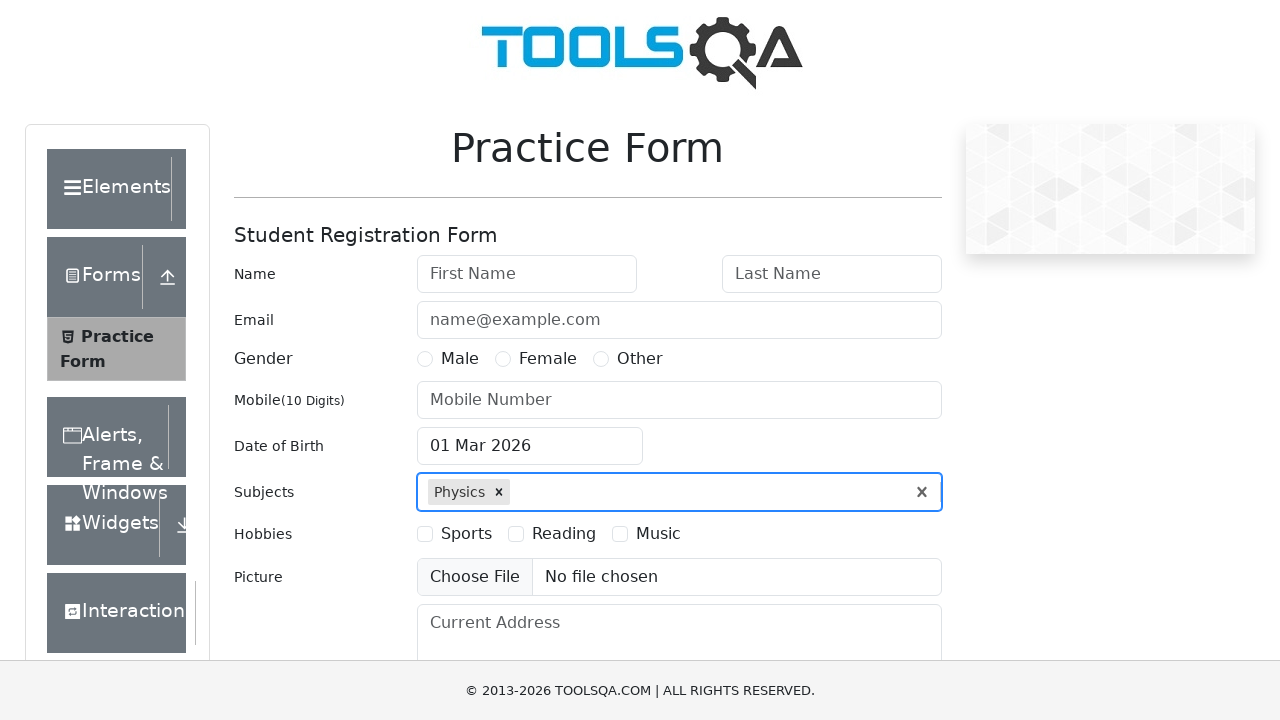

Filled subjects input field with 'chemistry' on #subjectsInput
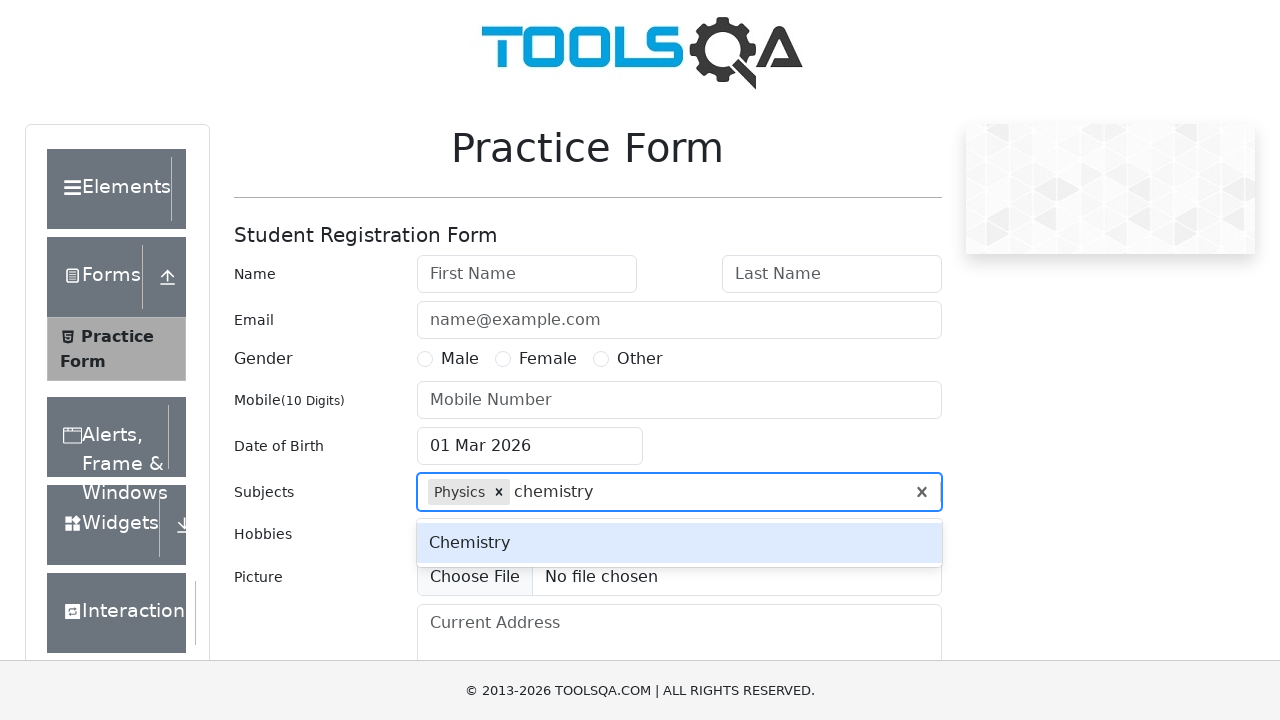

Pressed Enter to confirm 'chemistry' subject entry on #subjectsInput
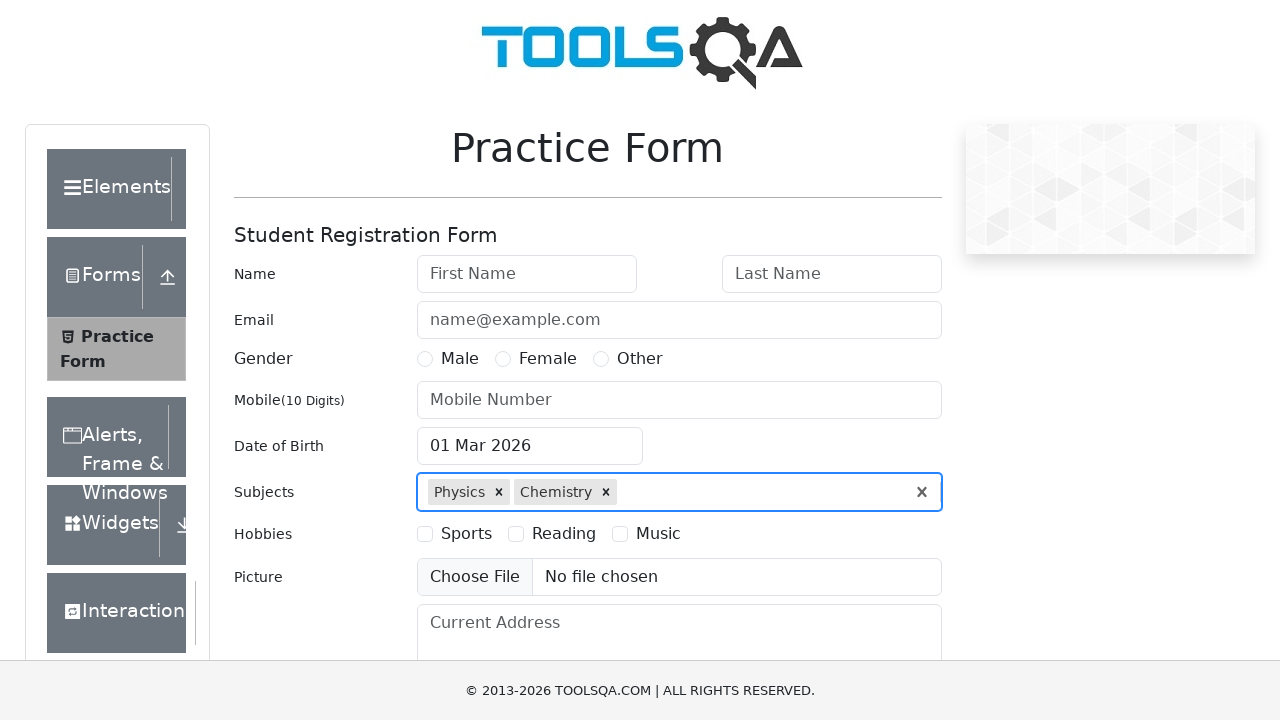

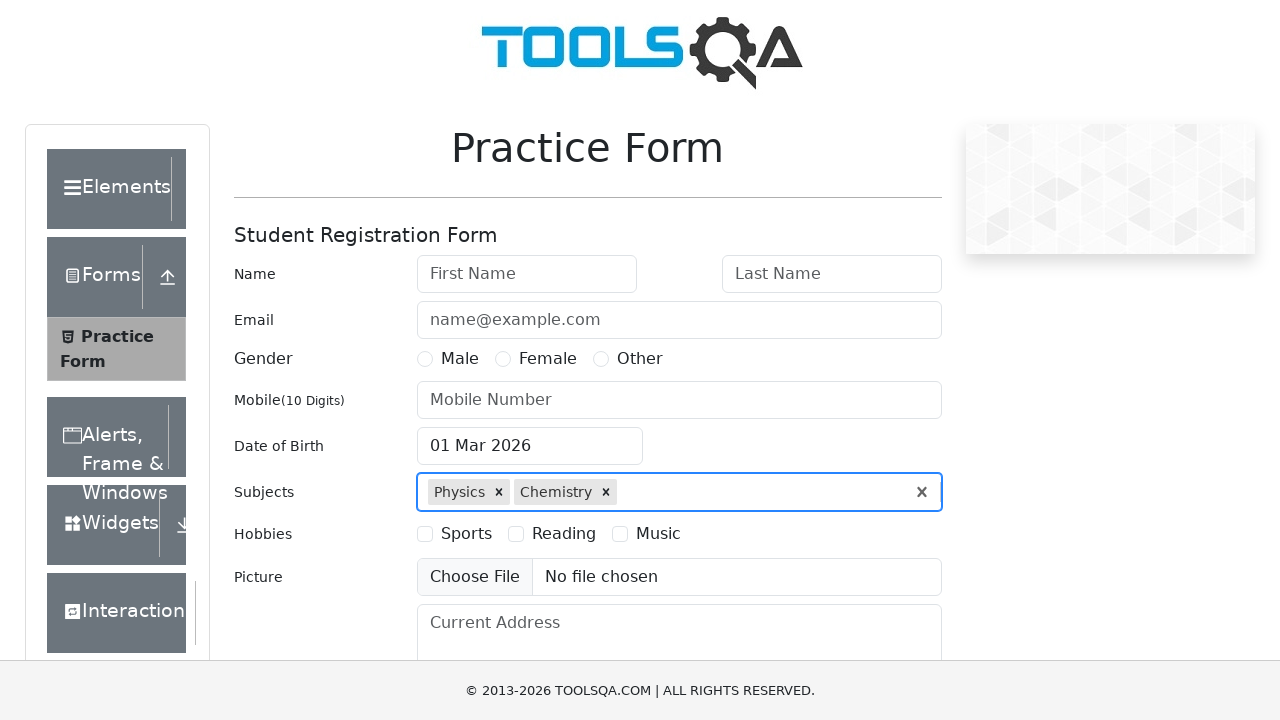